Tests dynamic content loading by clicking a start button and waiting for "Hello World" text to appear using fluent wait strategy

Starting URL: https://the-internet.herokuapp.com/dynamic_loading/1

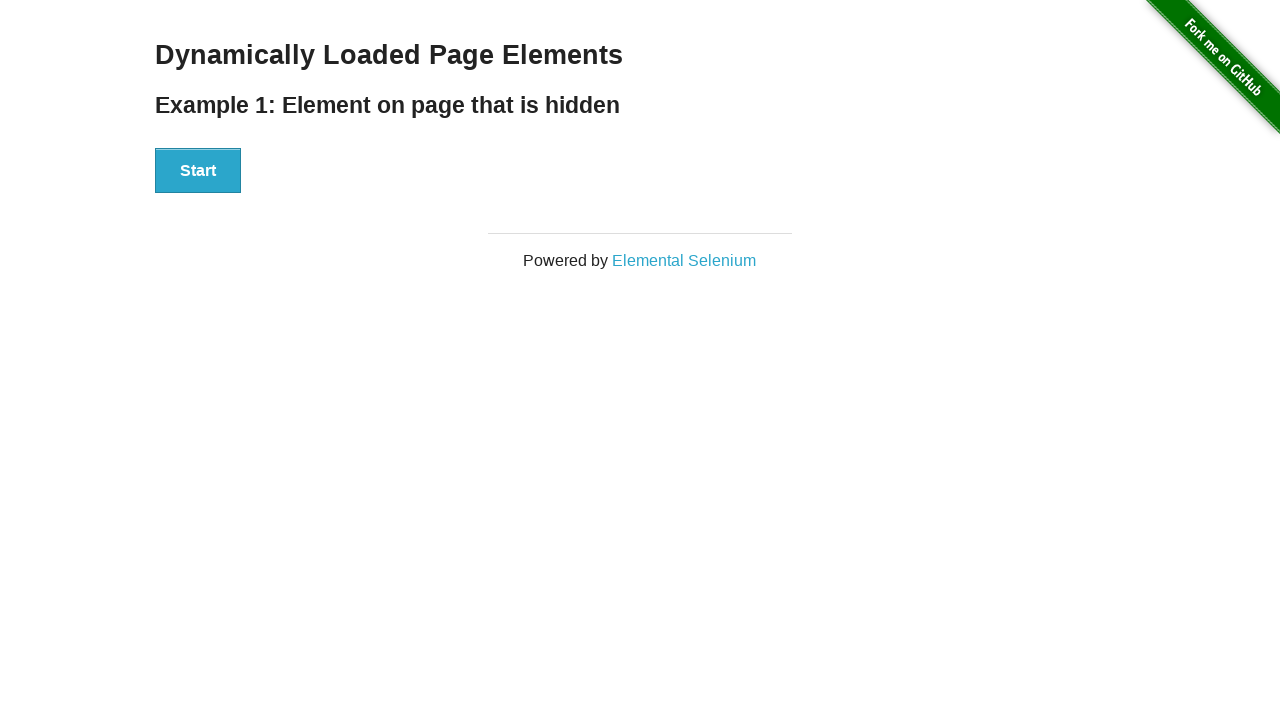

Clicked start button to trigger dynamic content loading at (198, 171) on #start button
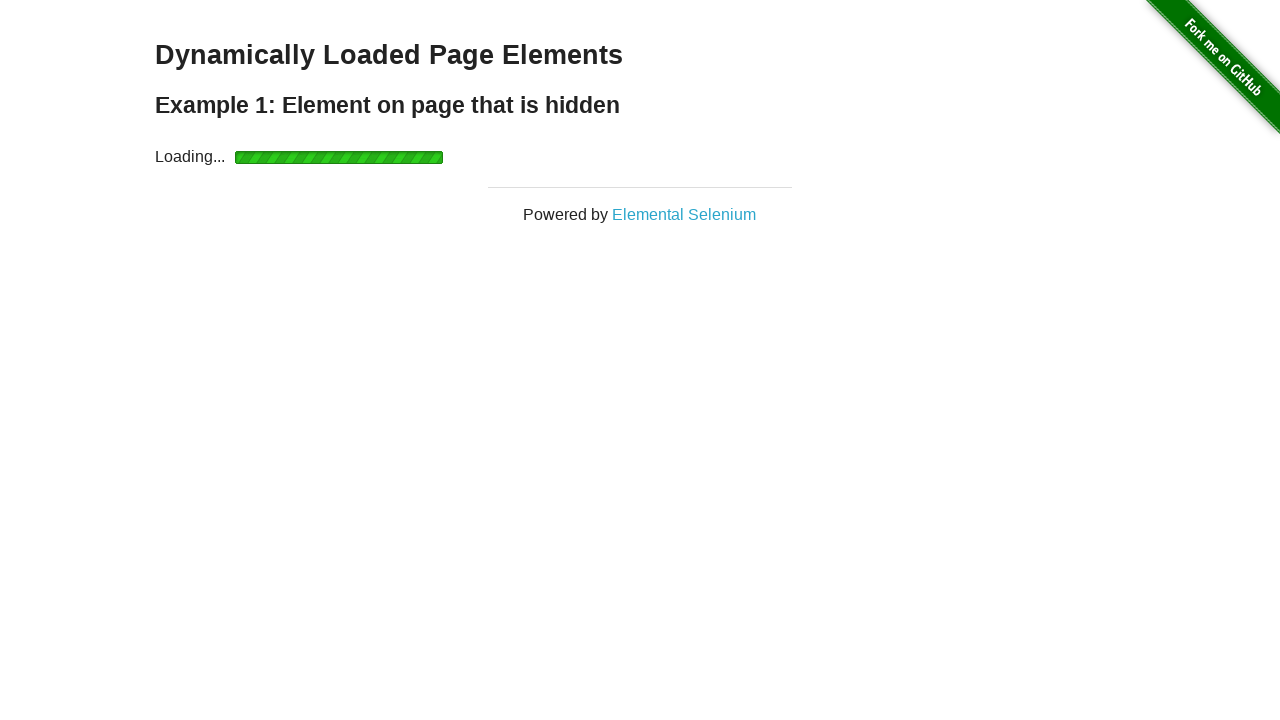

Waited for finish element to become visible using fluent wait strategy
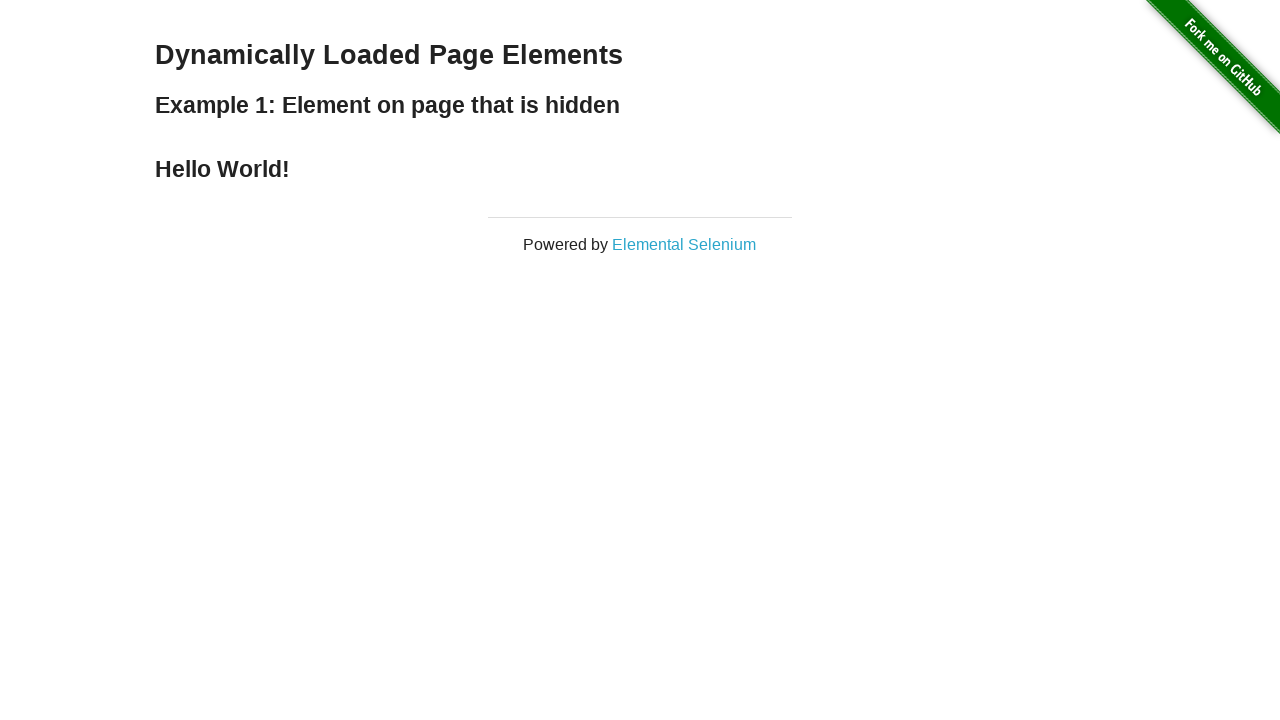

Located the finish element containing dynamic content
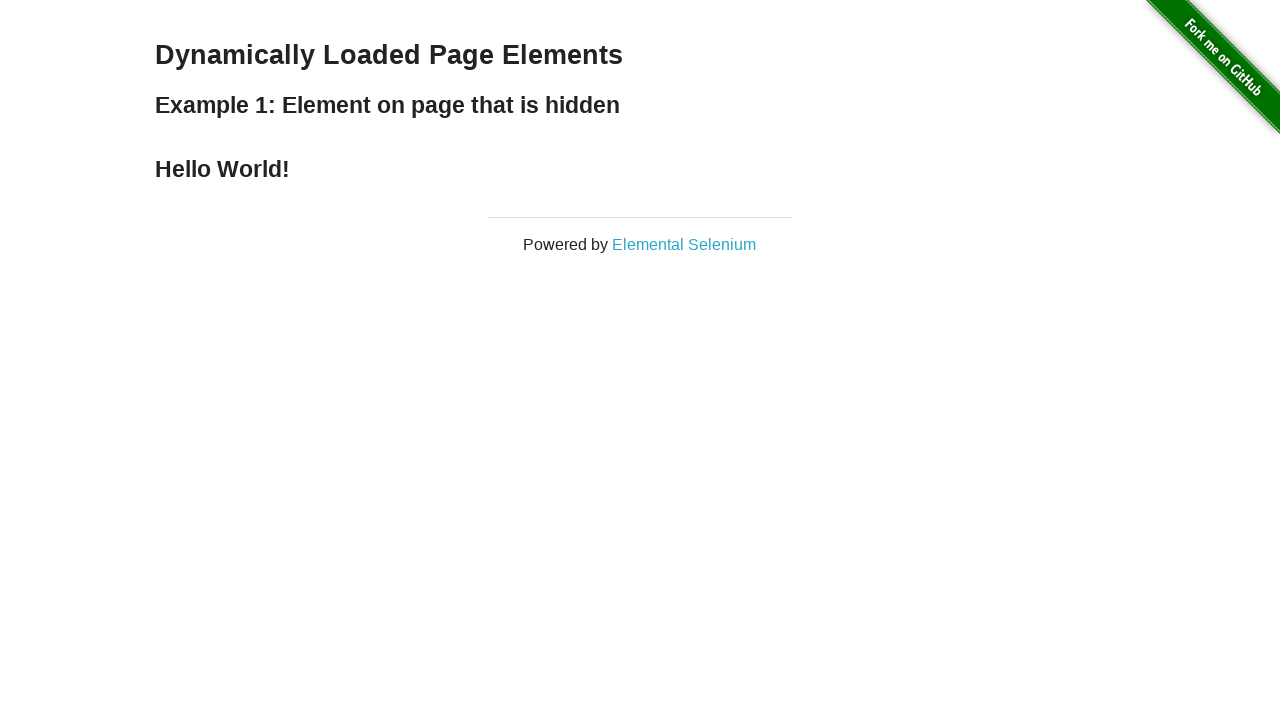

Verified that 'Hello World!' text appeared in the finish element
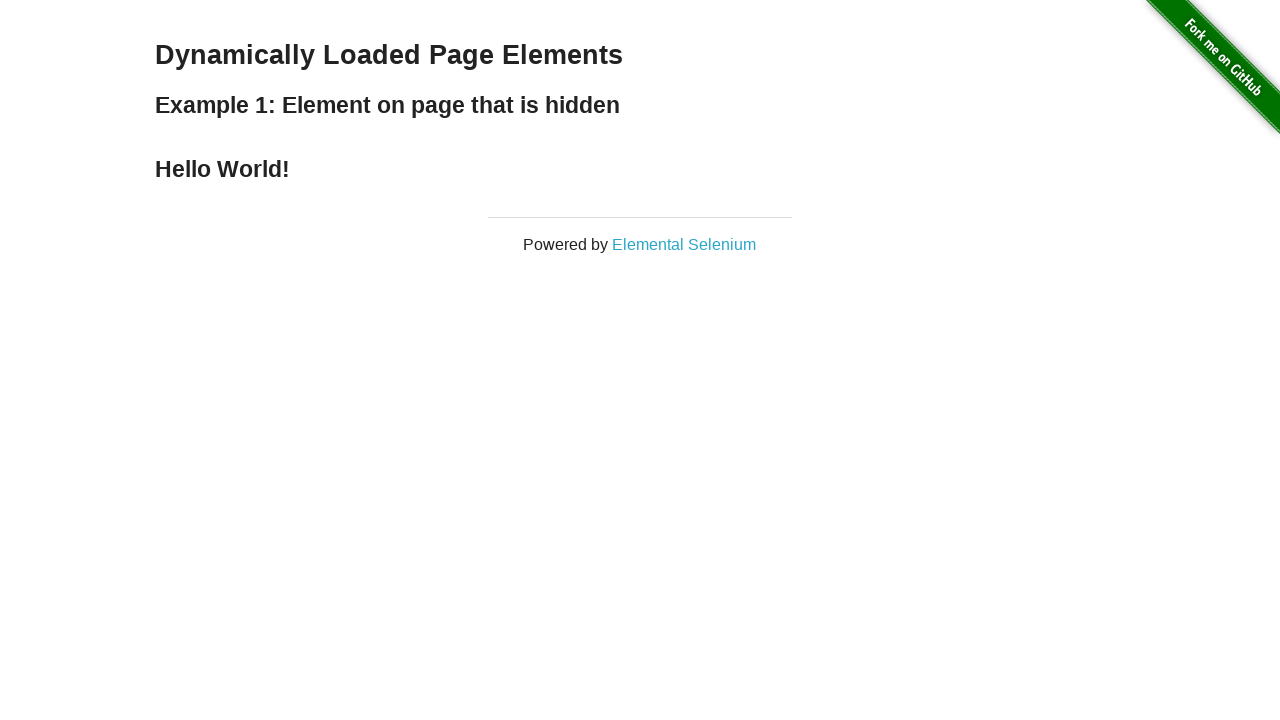

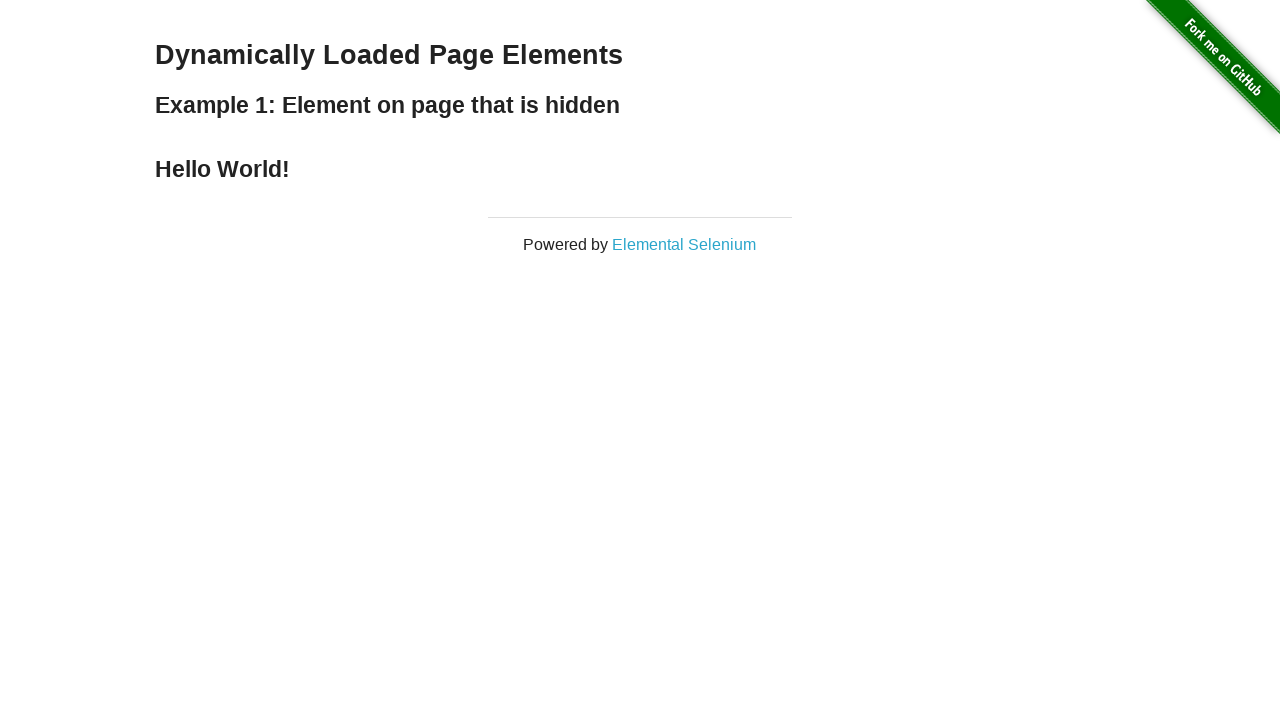